Tests browser zoom functionality by maximizing the window and then using JavaScript to zoom out the webpage to 50%

Starting URL: https://testautomationpractice.blogspot.com/

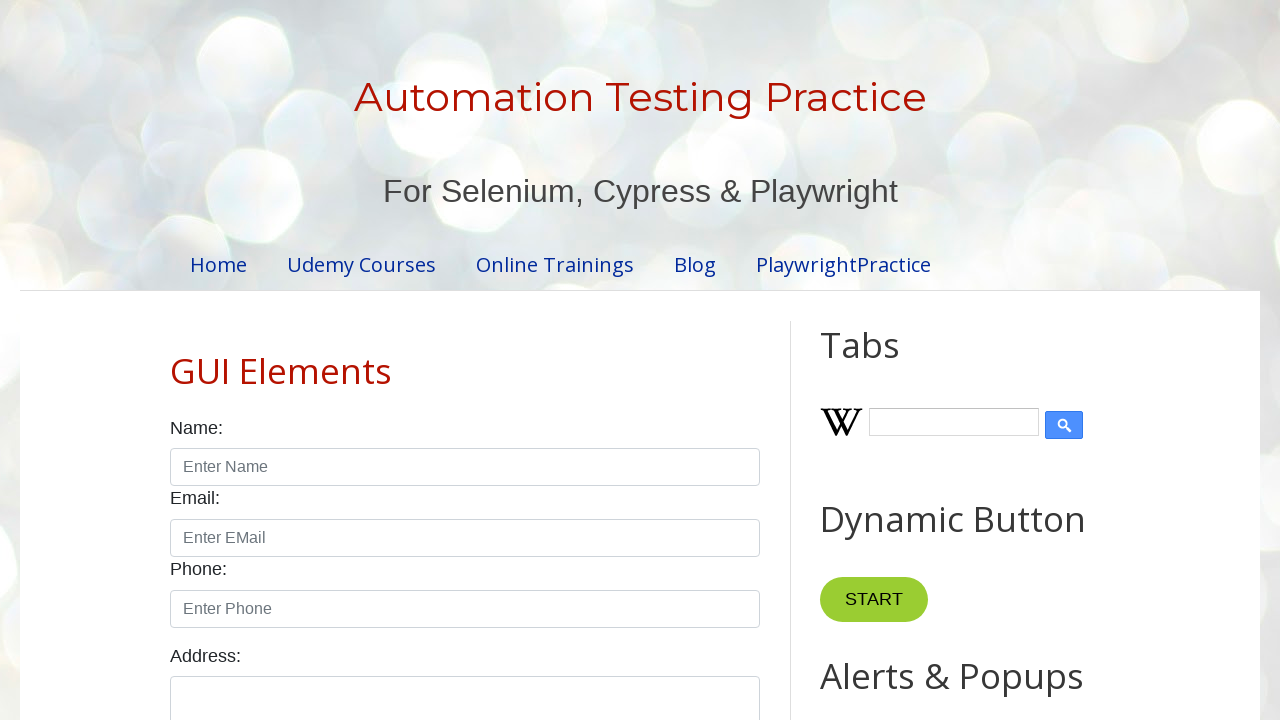

Navigated to test automation practice website
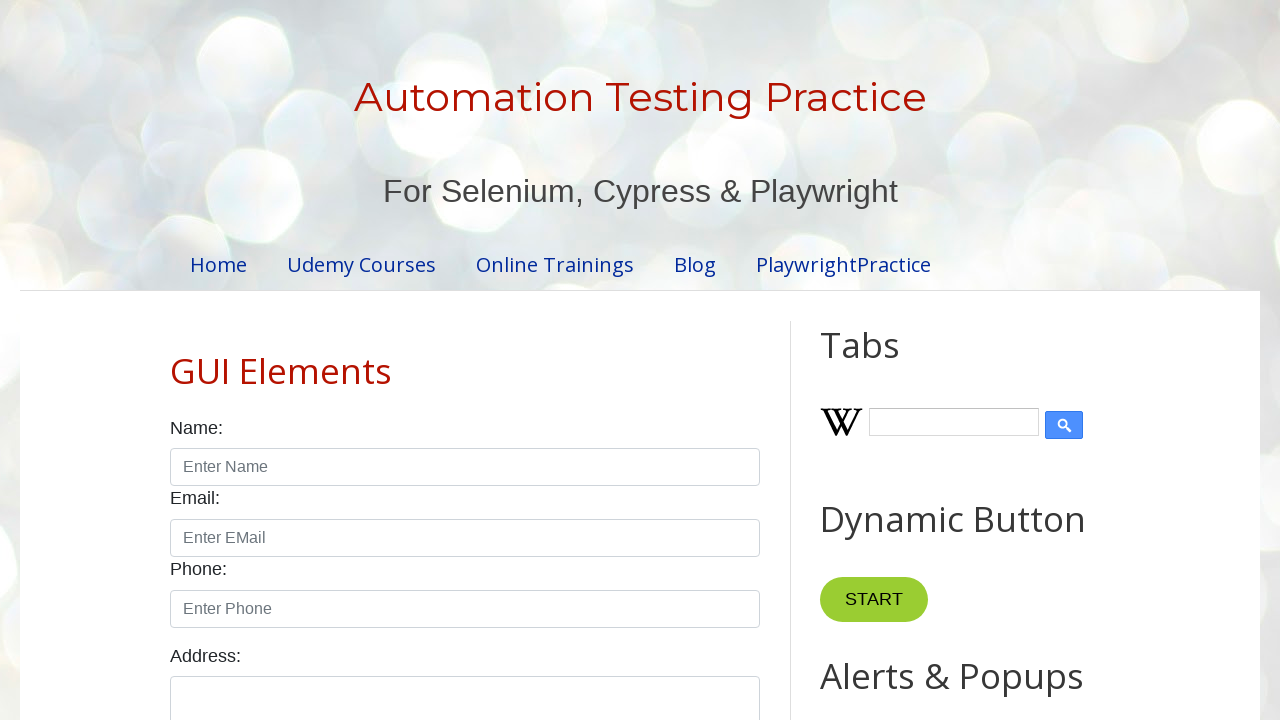

Maximized browser window to 1920x1080
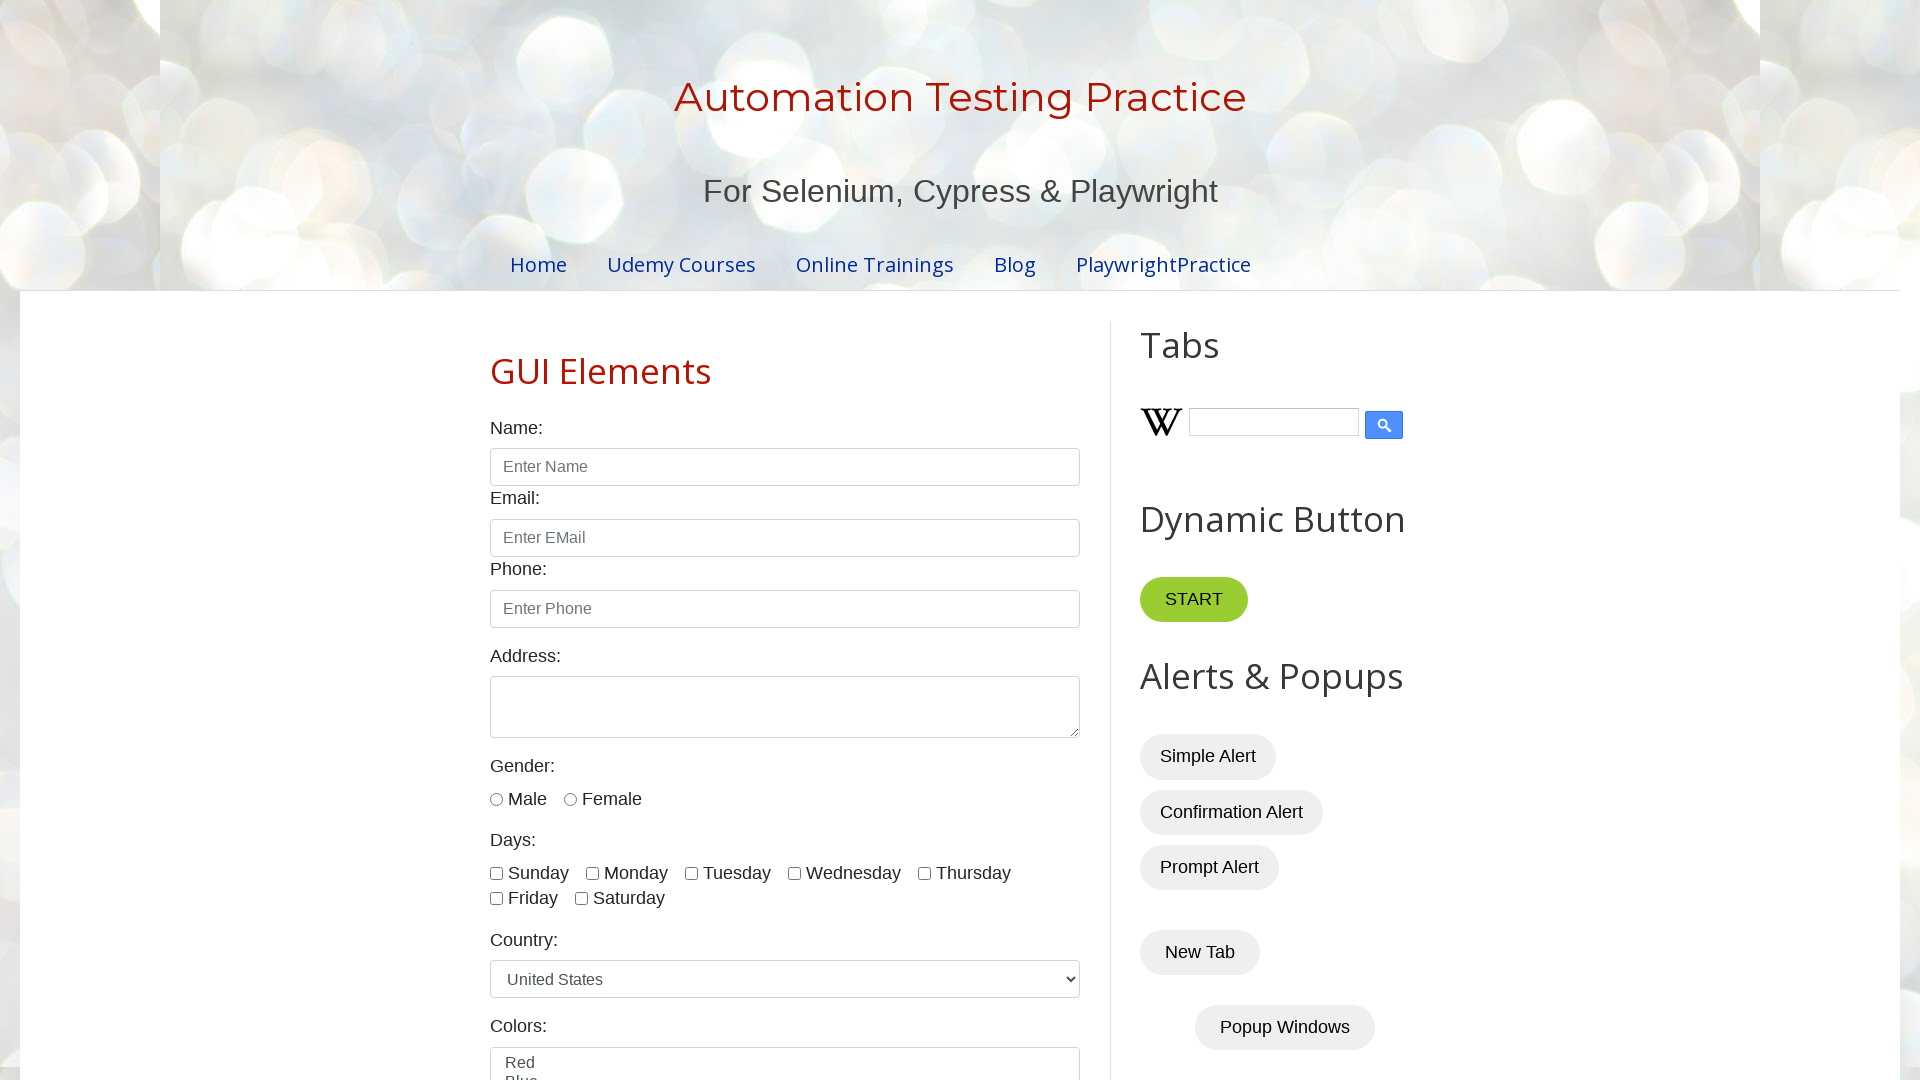

Zoomed out webpage to 50% using JavaScript
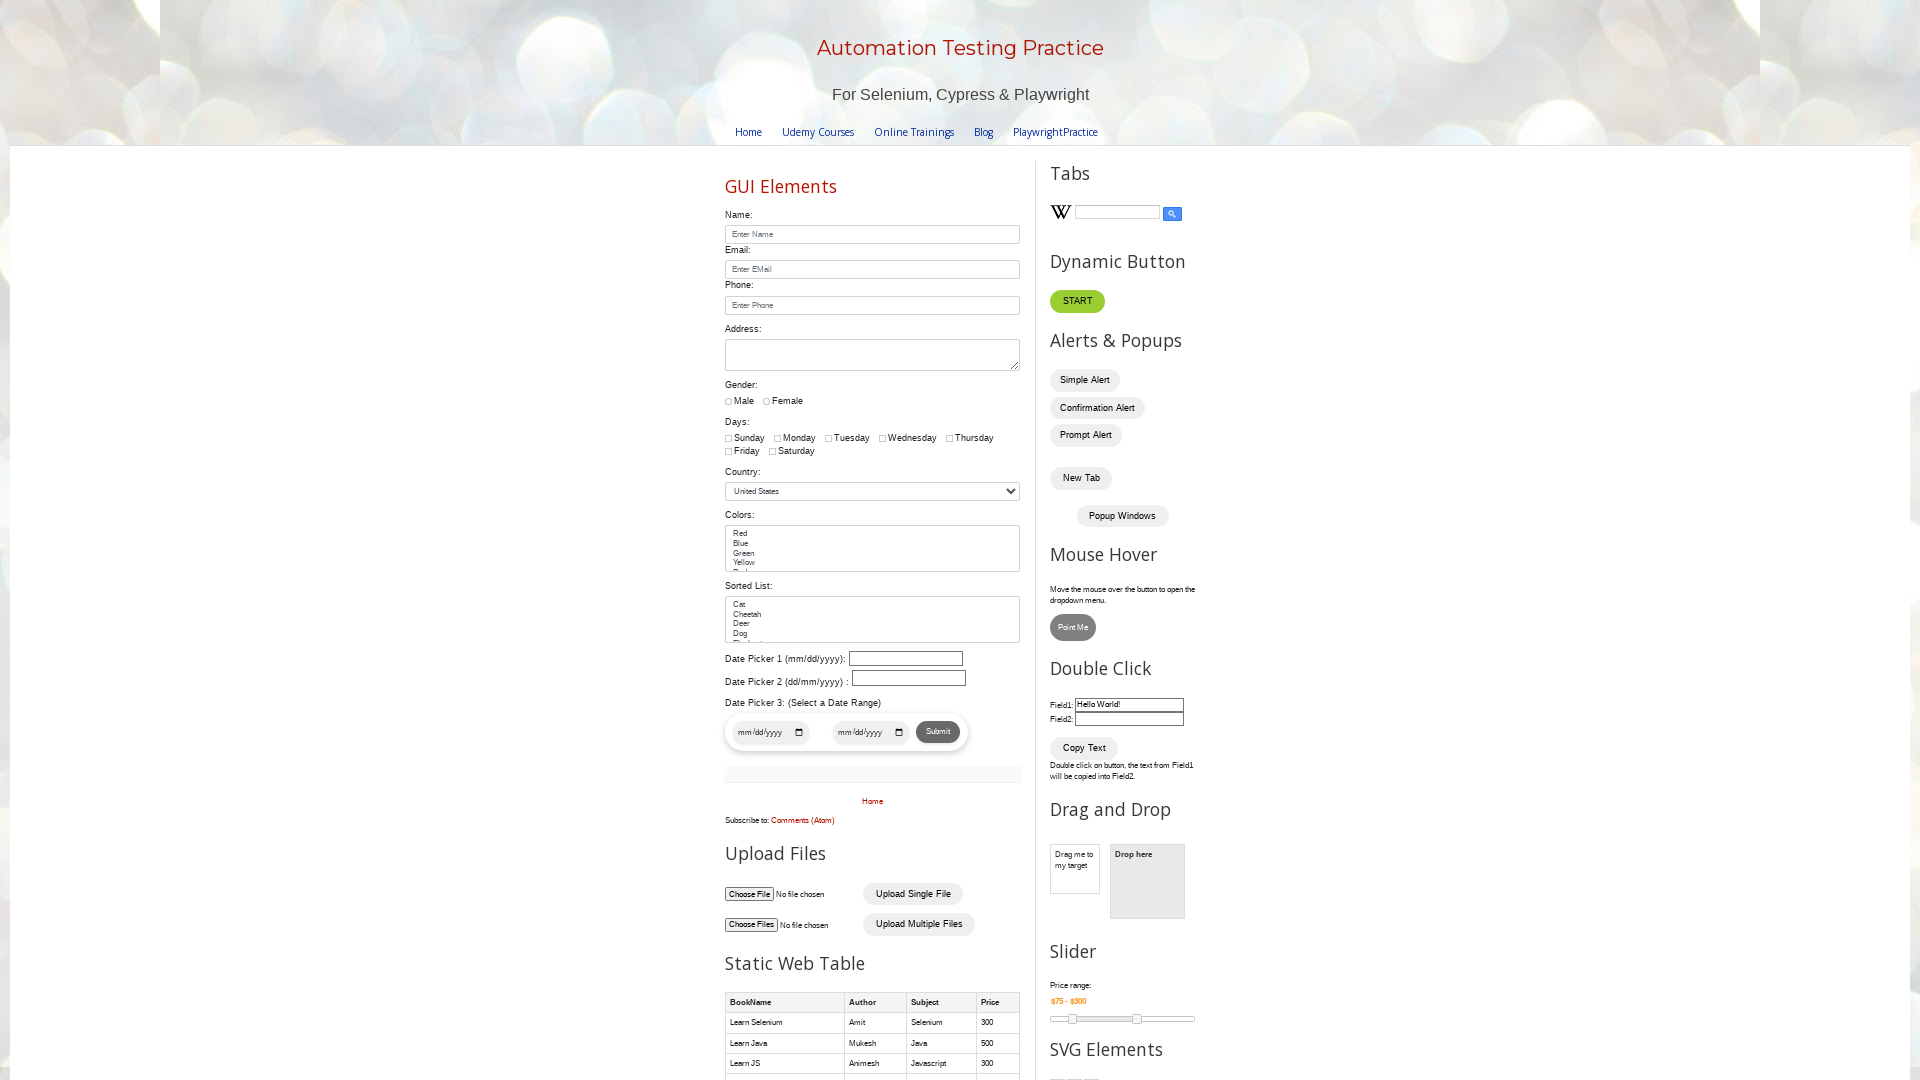

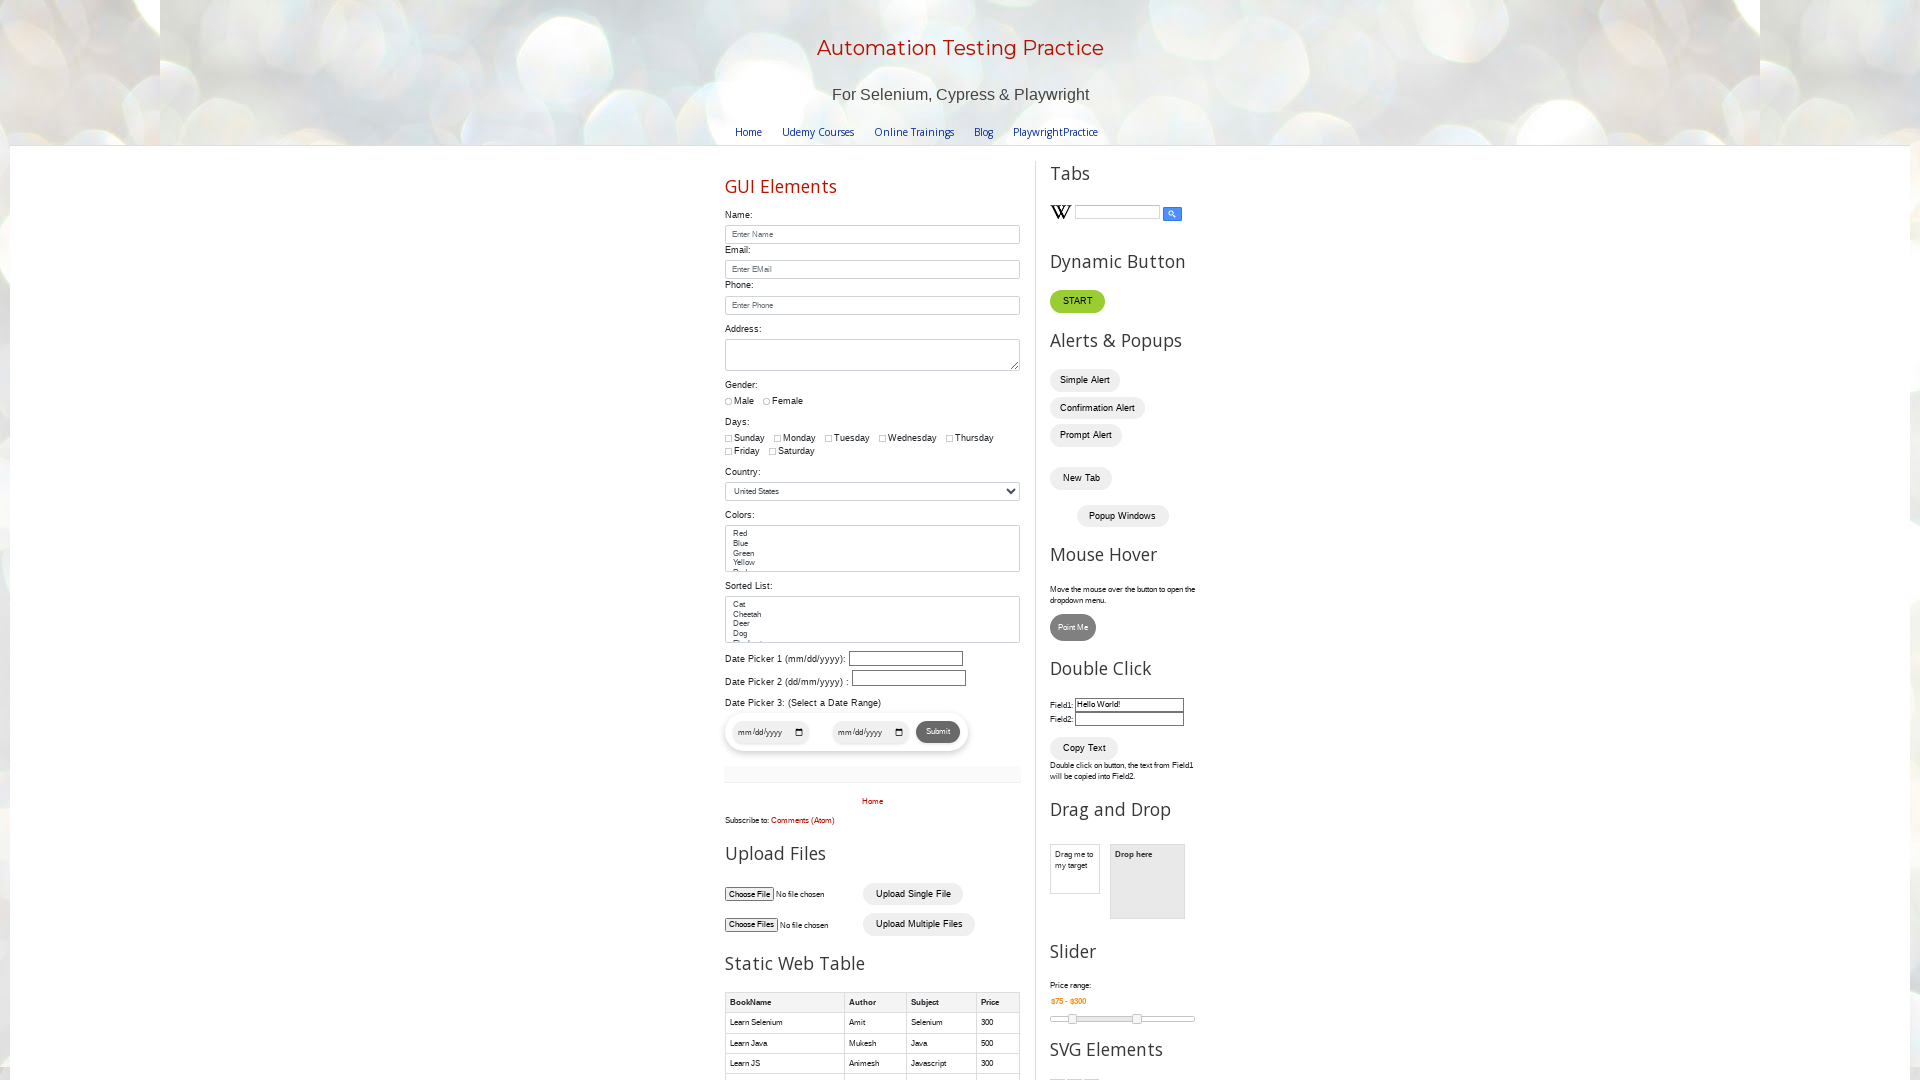